Tests finding a link by its computed text value, clicking it, then filling out a form with personal information (name, last name, city, country) and submitting it.

Starting URL: http://suninjuly.github.io/find_link_text

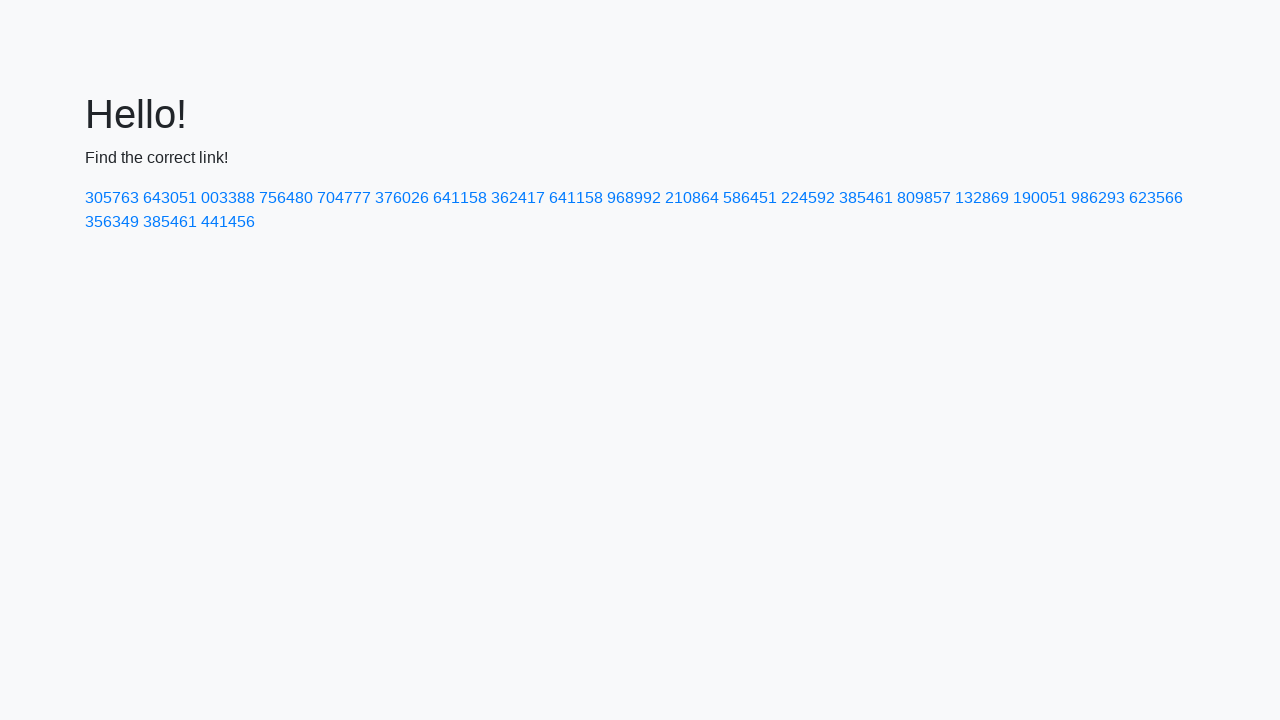

Calculated link text value from mathematical expression
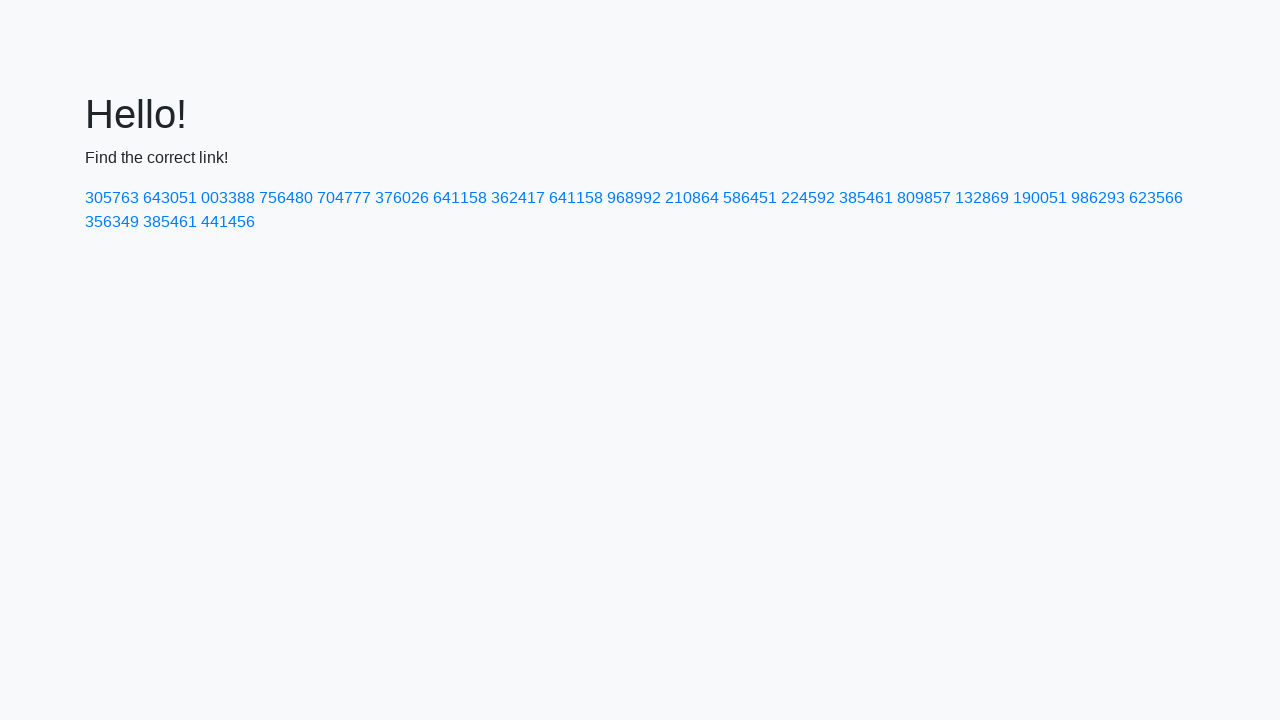

Clicked link with text '224592' at (808, 198) on a:text-is('224592')
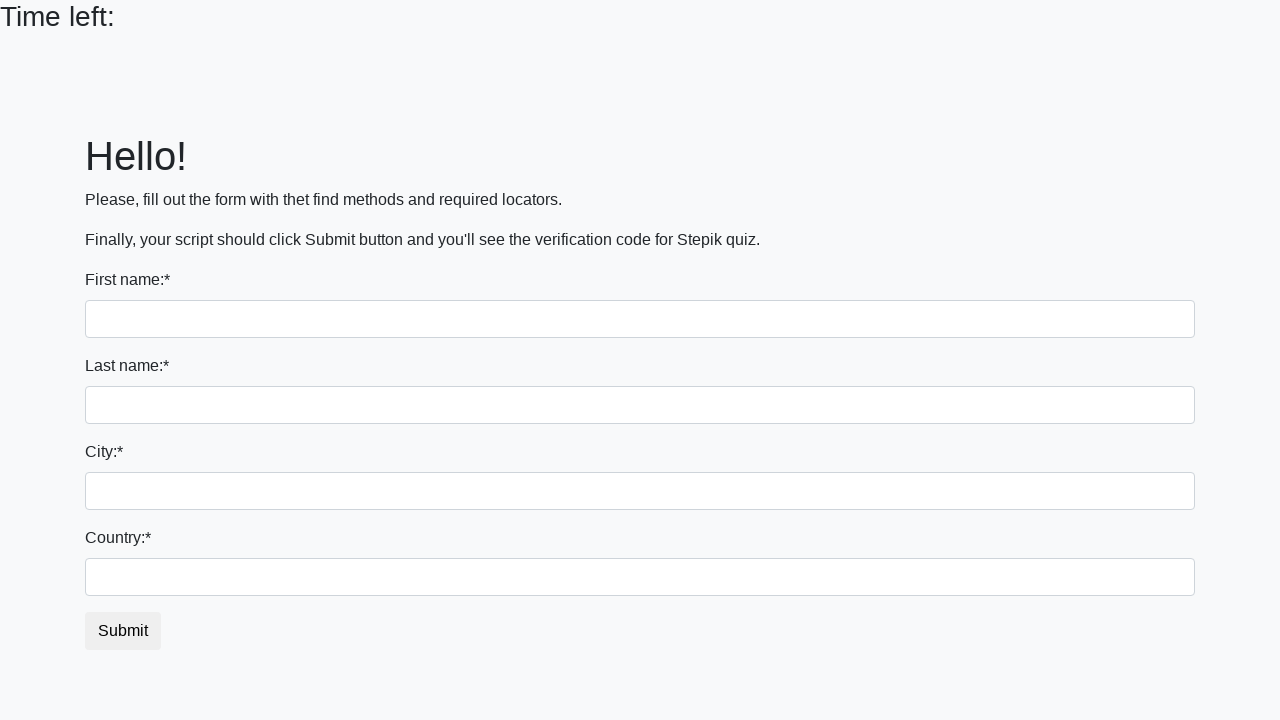

Filled in first name field with 'Ivan' on input
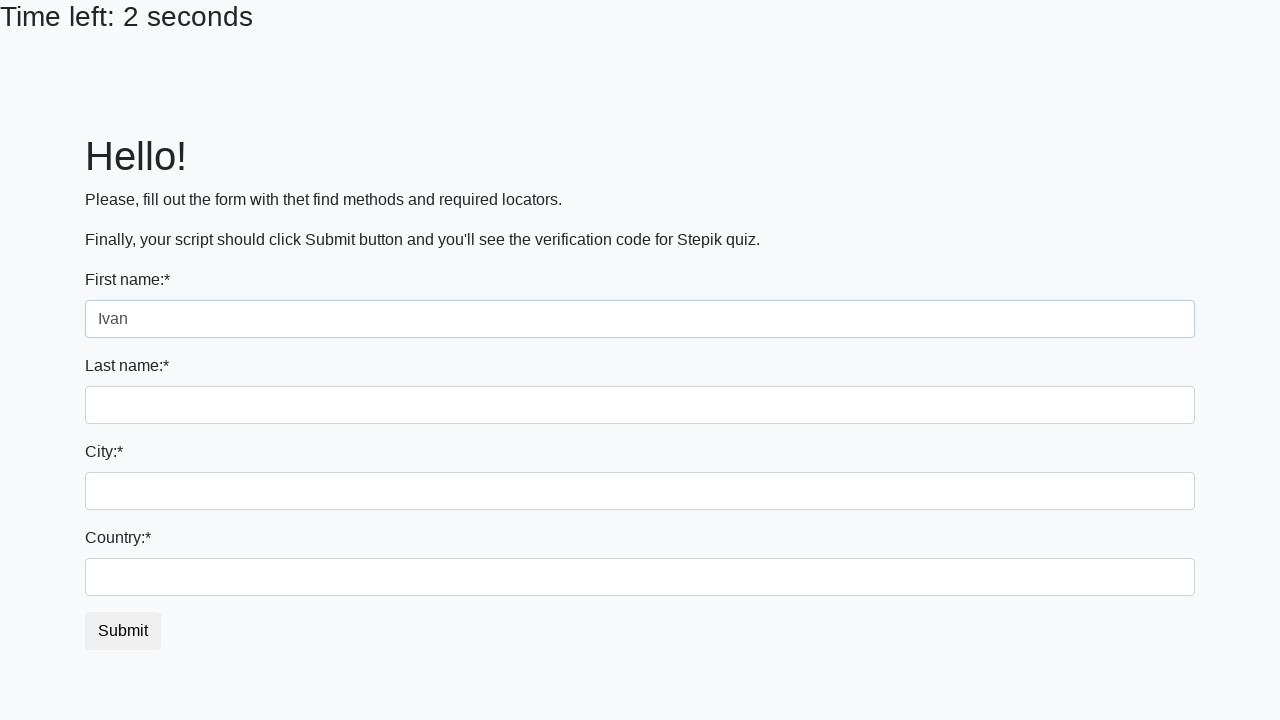

Filled in last name field with 'Petrov' on input[name='last_name']
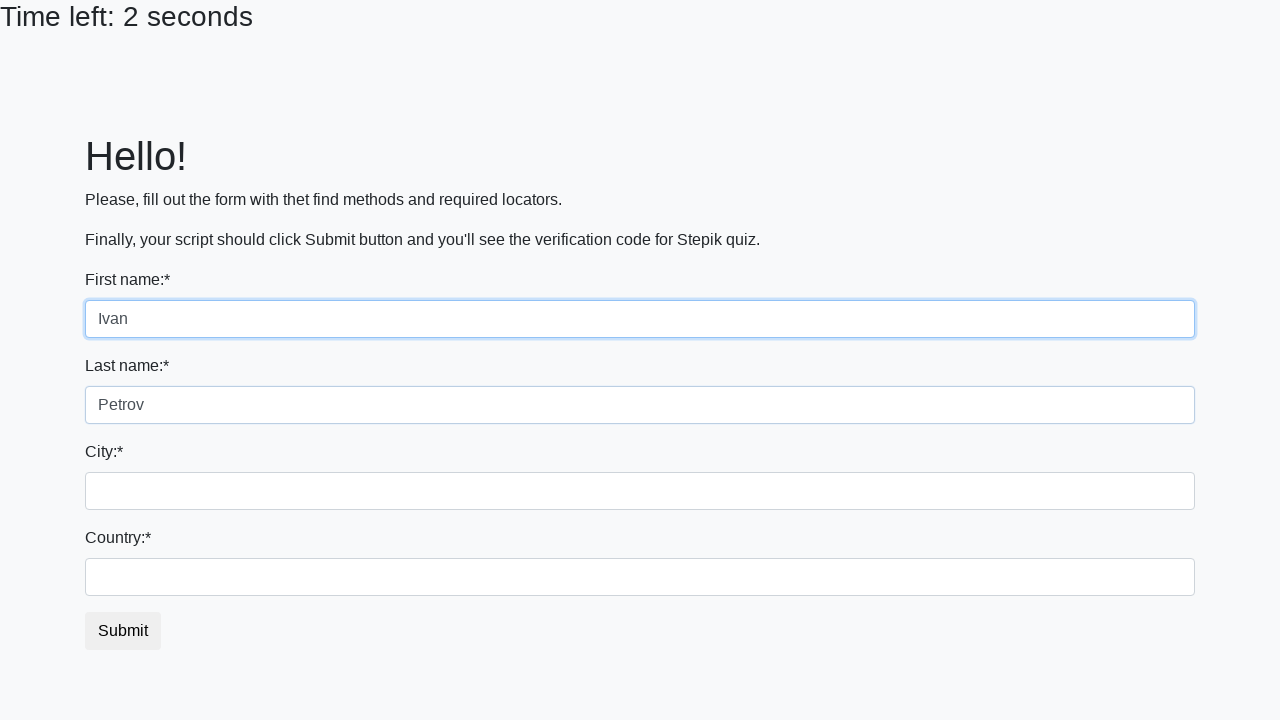

Filled in city field with 'Smolensk' on .city
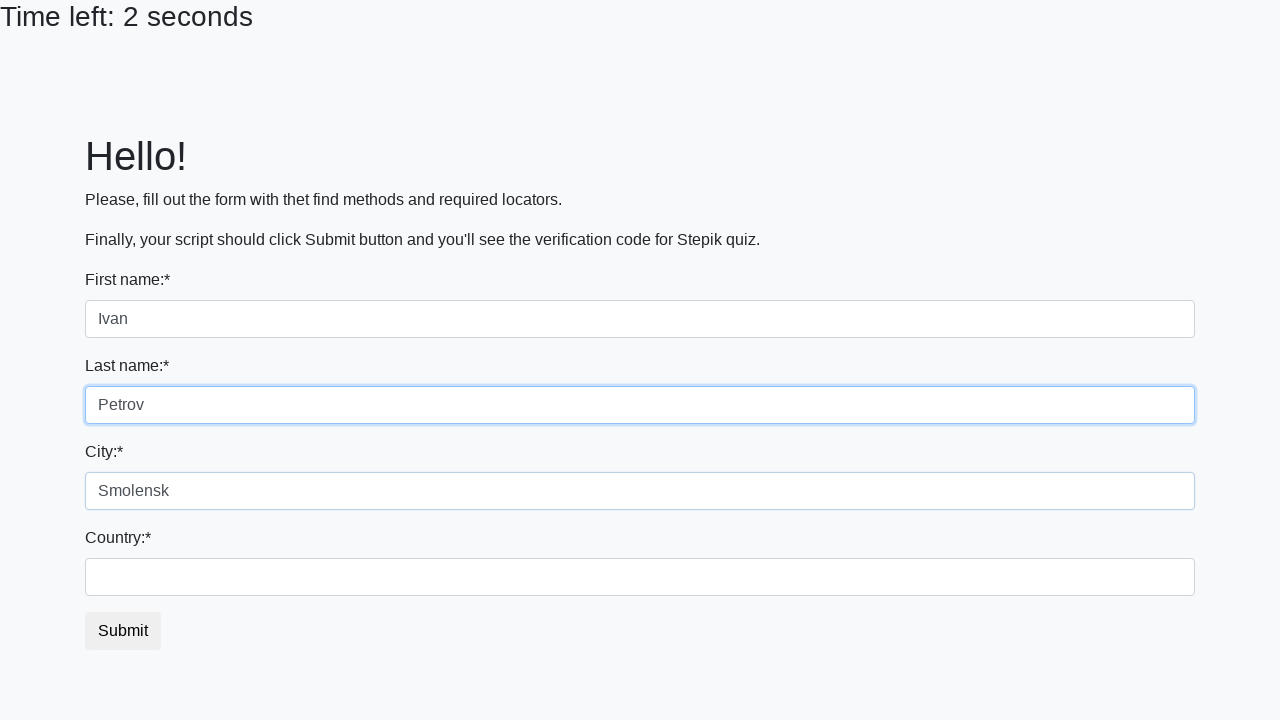

Filled in country field with 'Russia' on #country
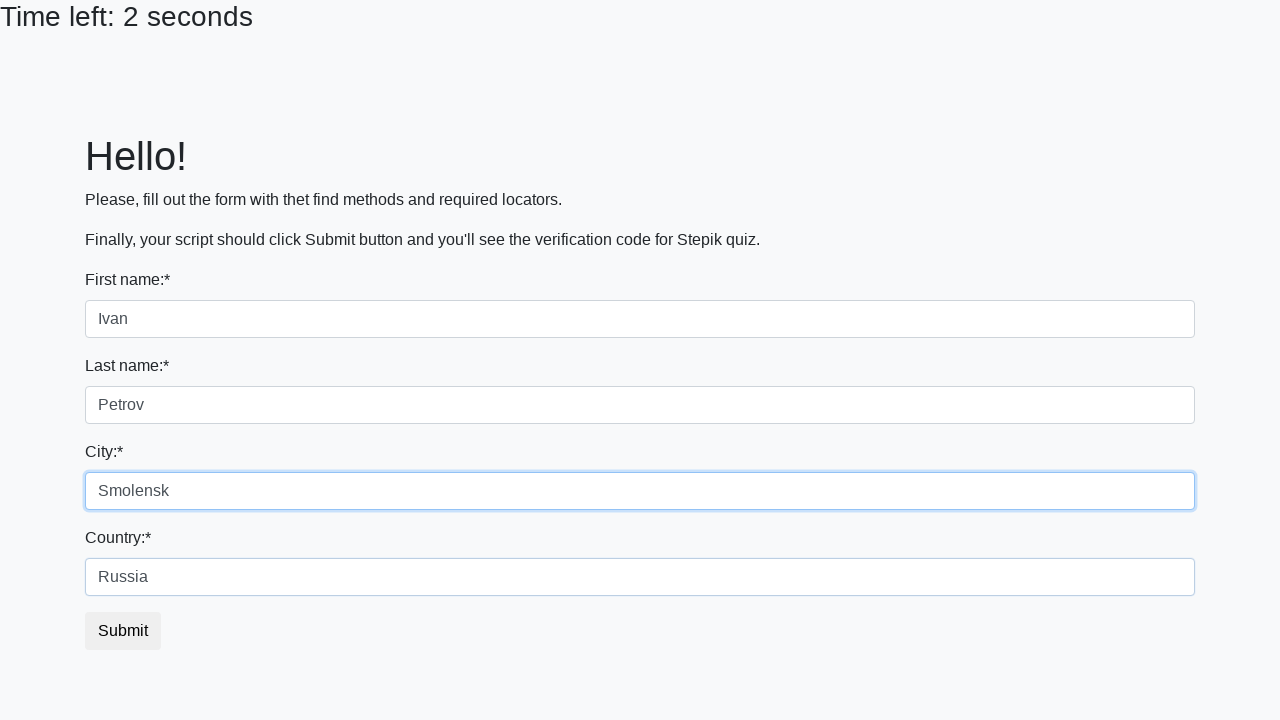

Clicked submit button to submit form at (123, 631) on button.btn
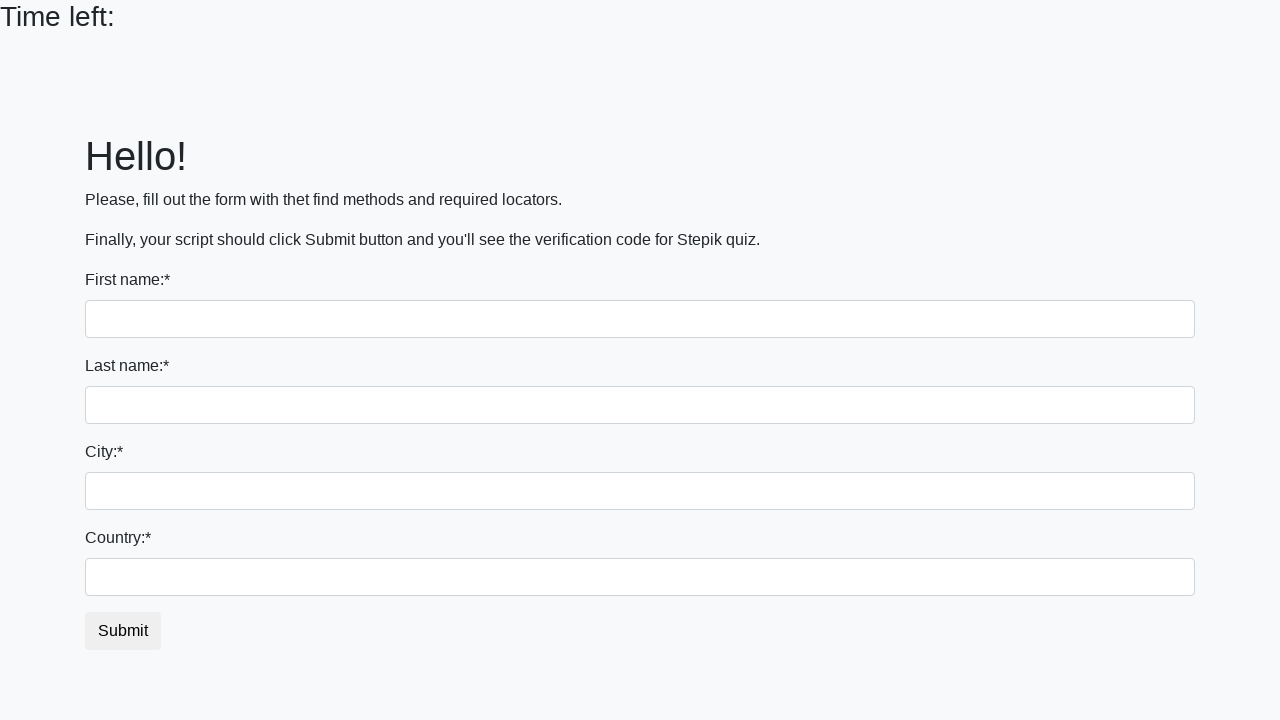

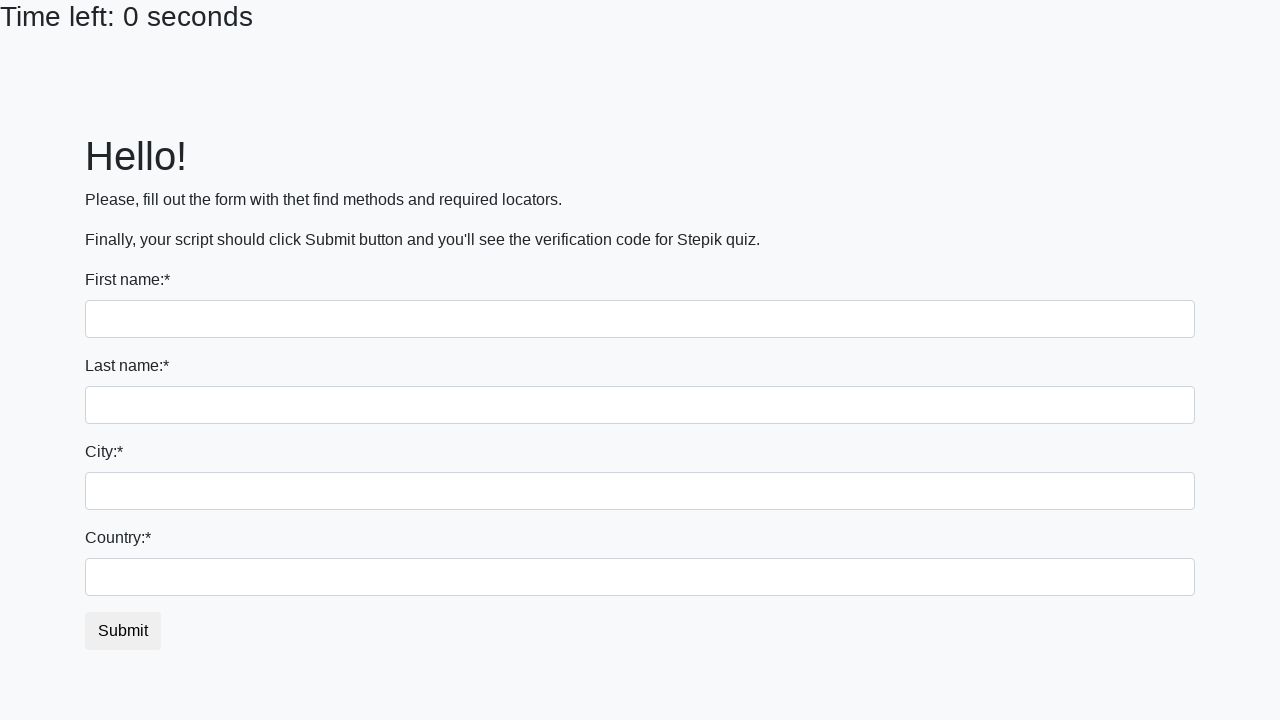